Tests basic browser interaction by navigating to a demo automation testing site and clicking a button that likely opens a new window

Starting URL: http://demo.automationtesting.in/Windows.html

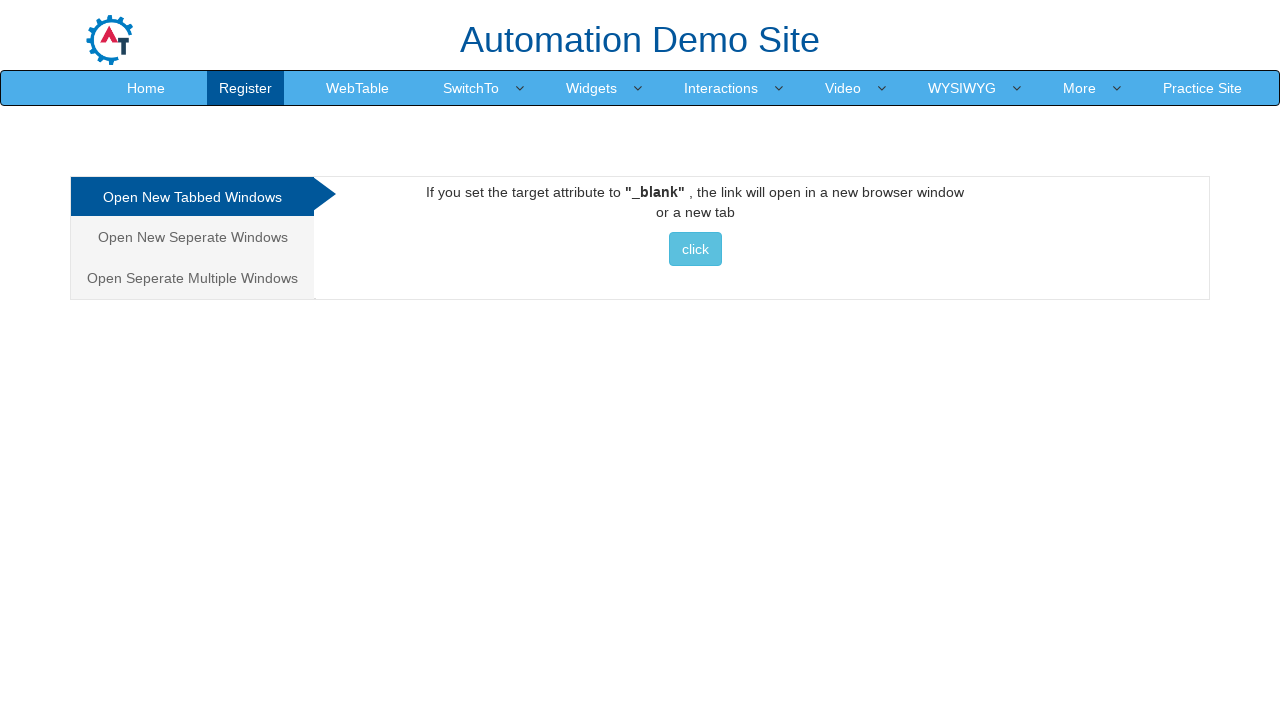

Retrieved and printed page title
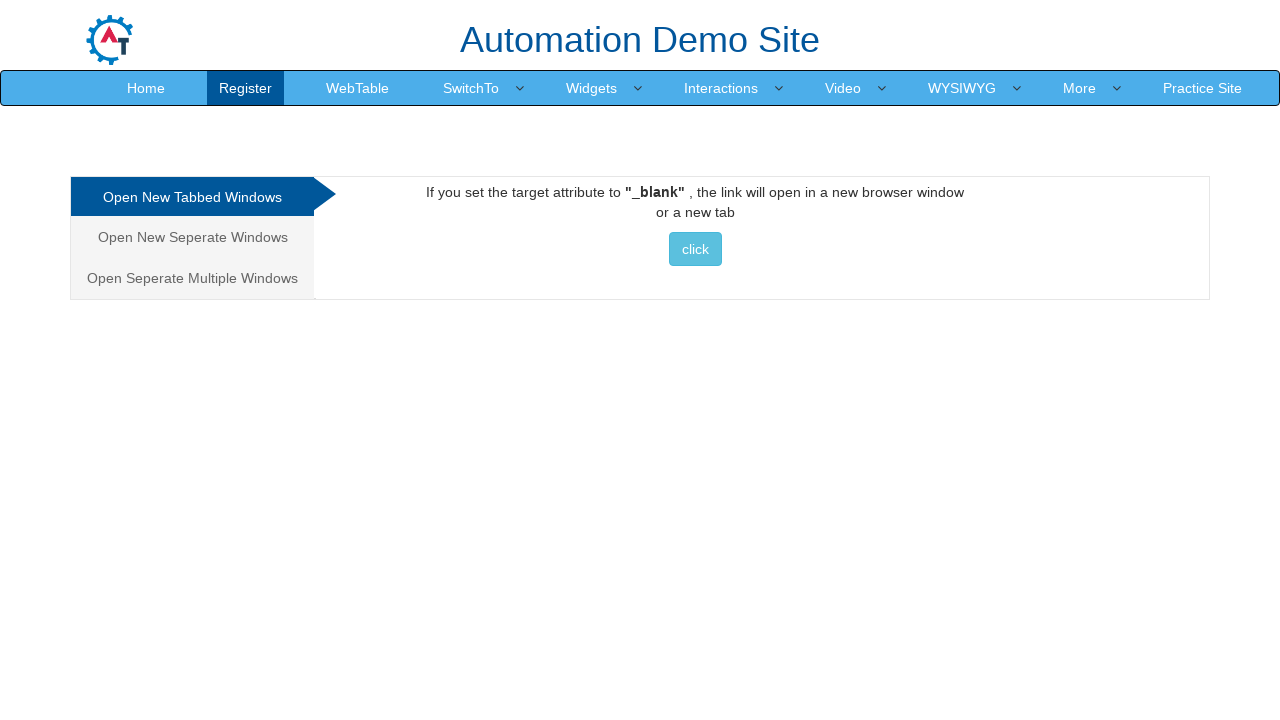

Retrieved and printed page URL
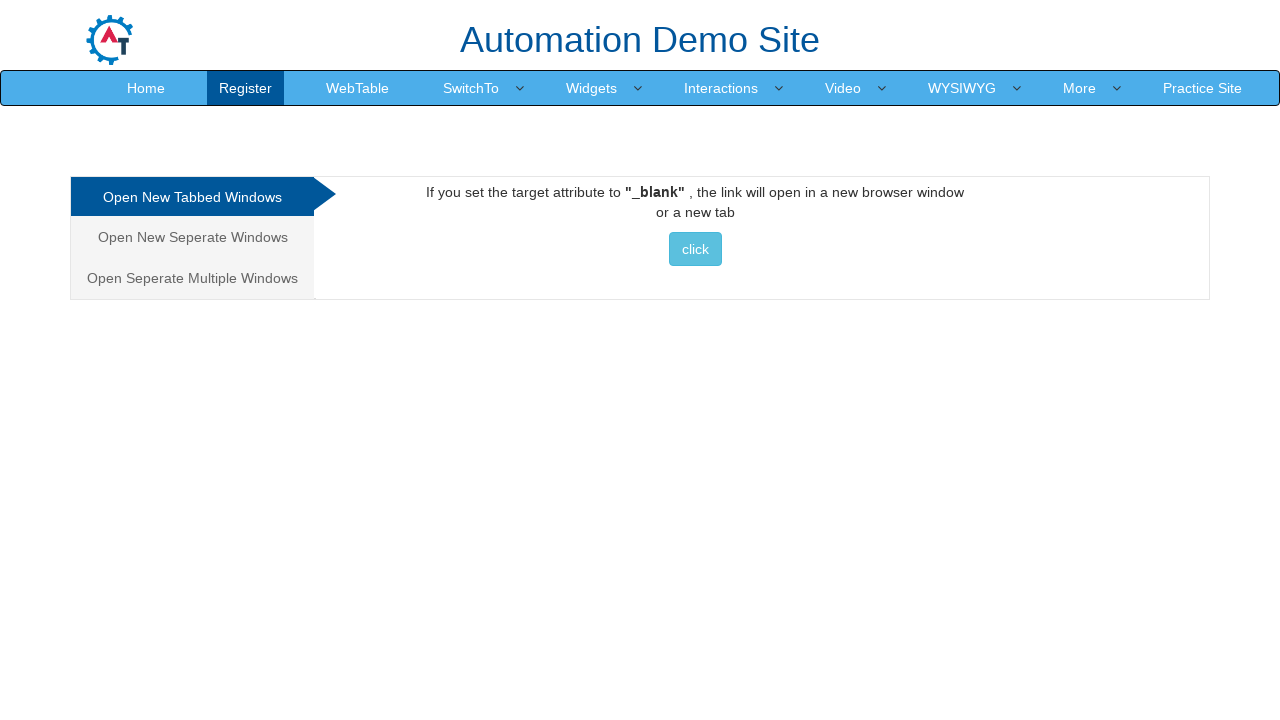

Clicked button with text 'click' at (695, 249) on xpath=//button[contains(text(), 'click')]
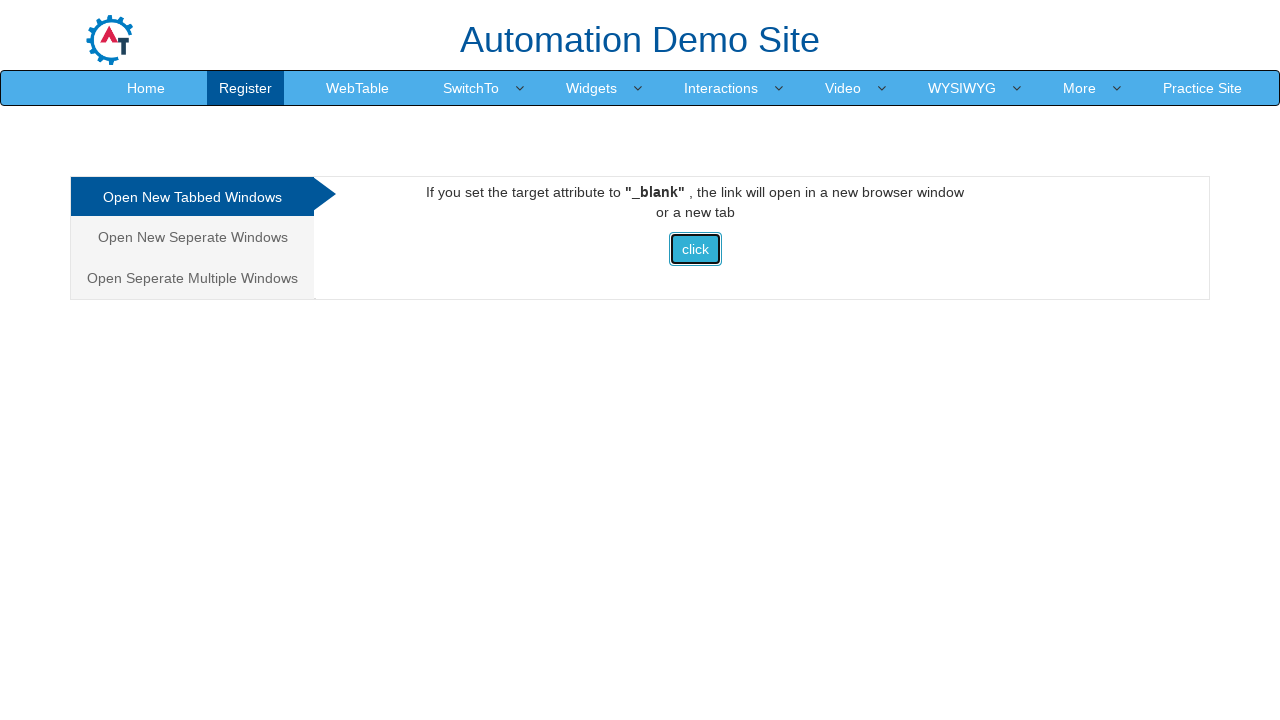

Waited 2000ms to observe action result
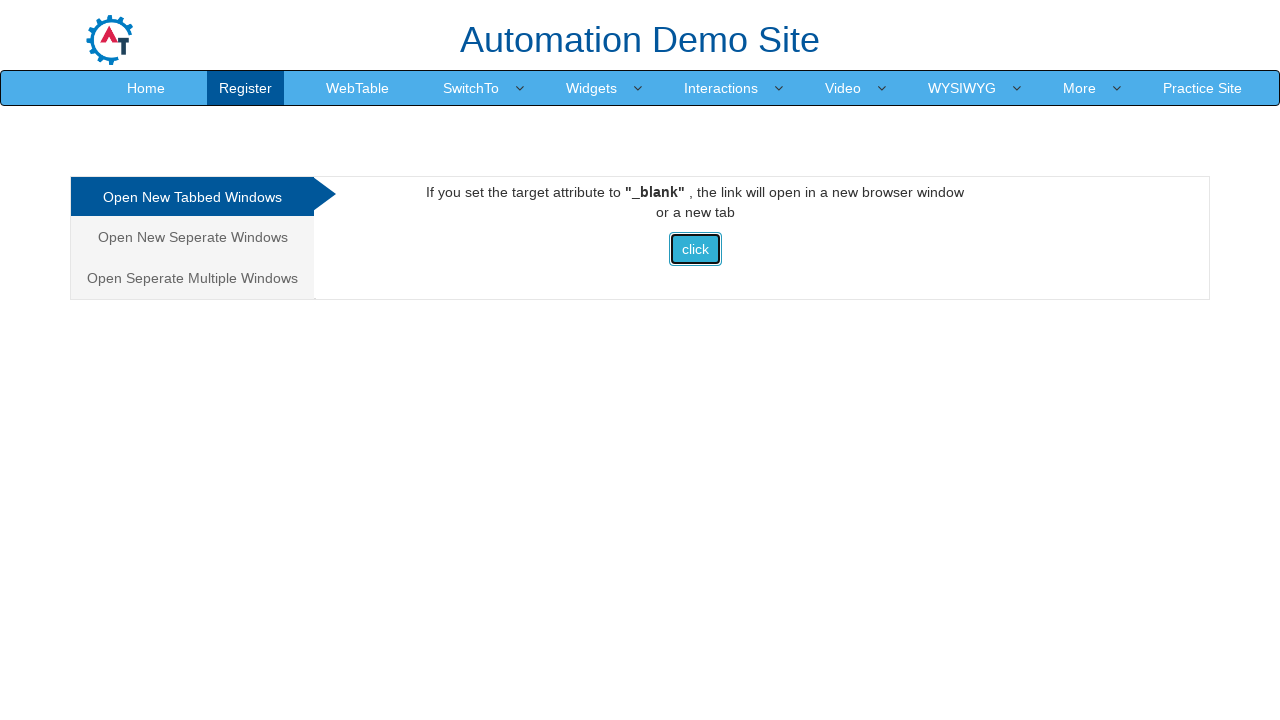

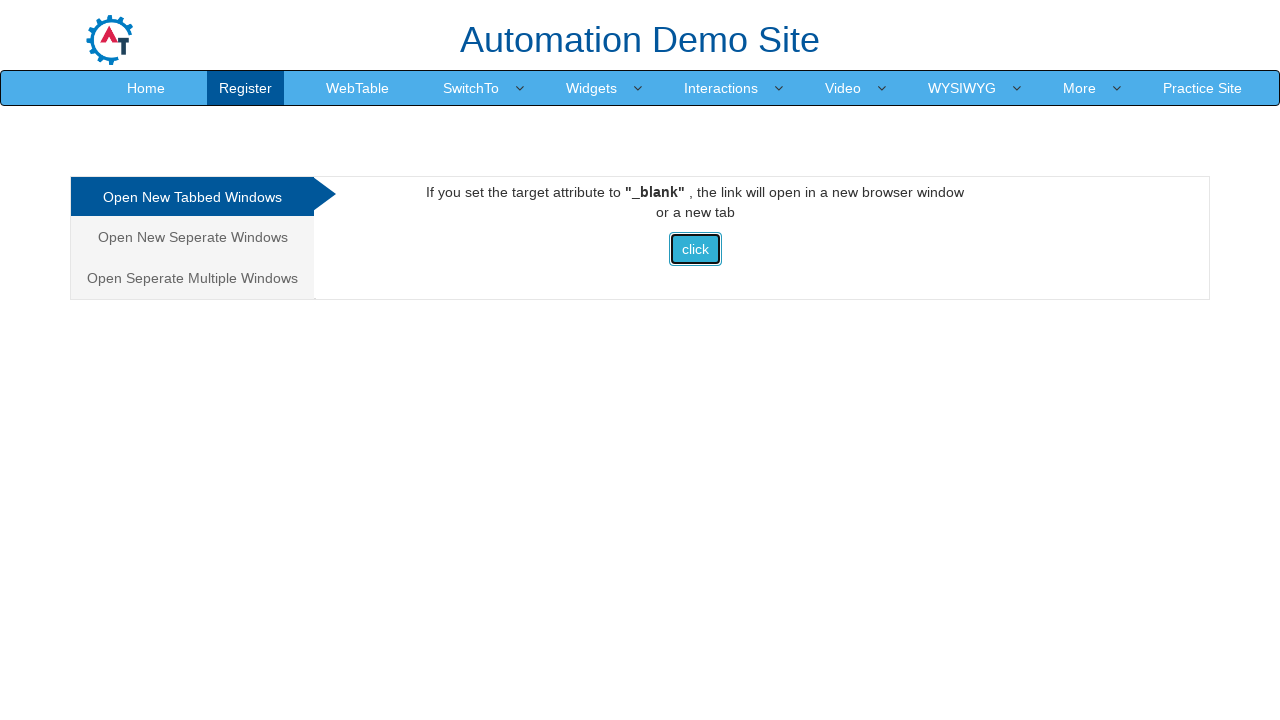